Tests YouTube search by entering a query and pressing Enter, then verifying search results appear

Starting URL: https://www.youtube.com/

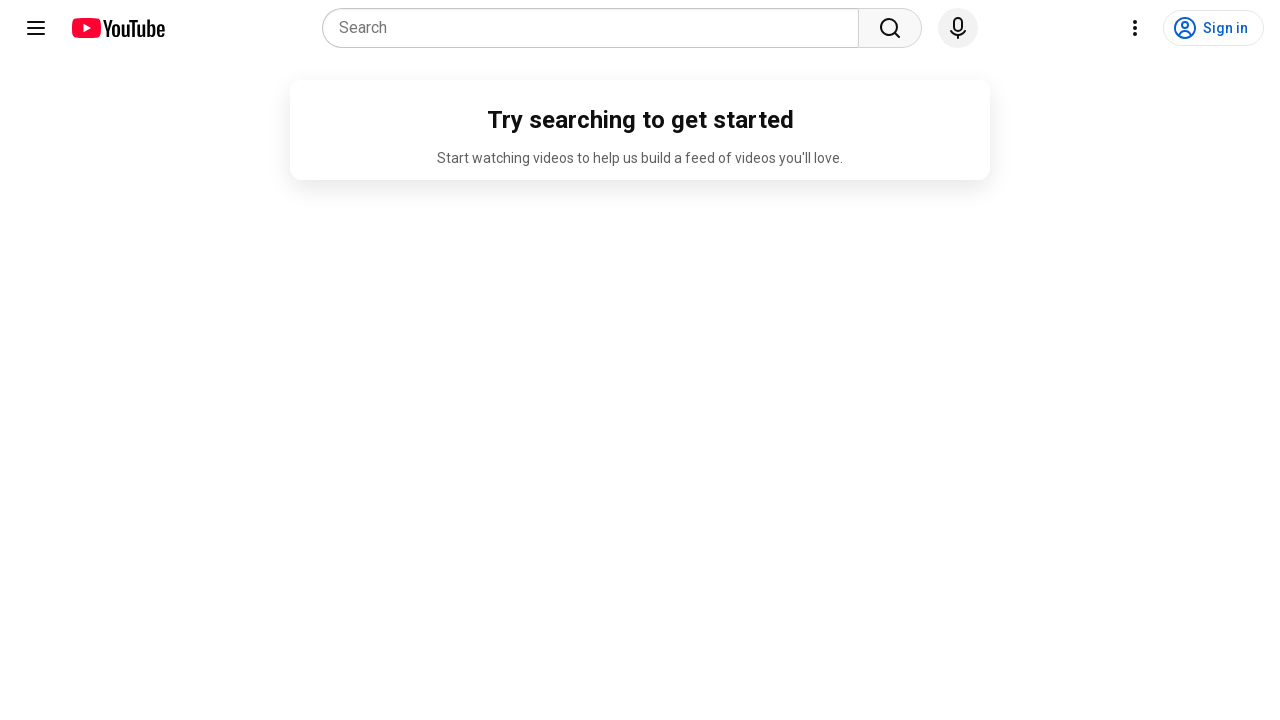

Clicked on YouTube search box at (596, 28) on internal:role=combobox[name="Search"i]
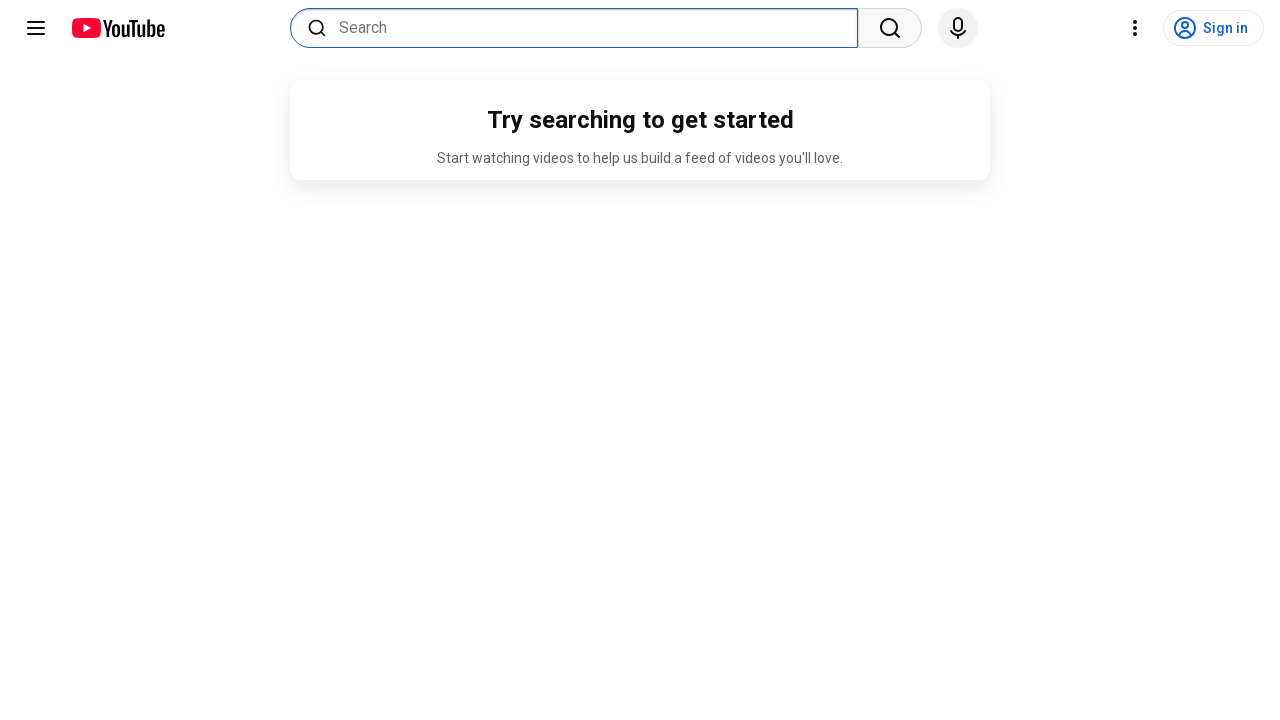

Entered search query 'Playwright by Testers Talk' on internal:role=combobox[name="Search"i]
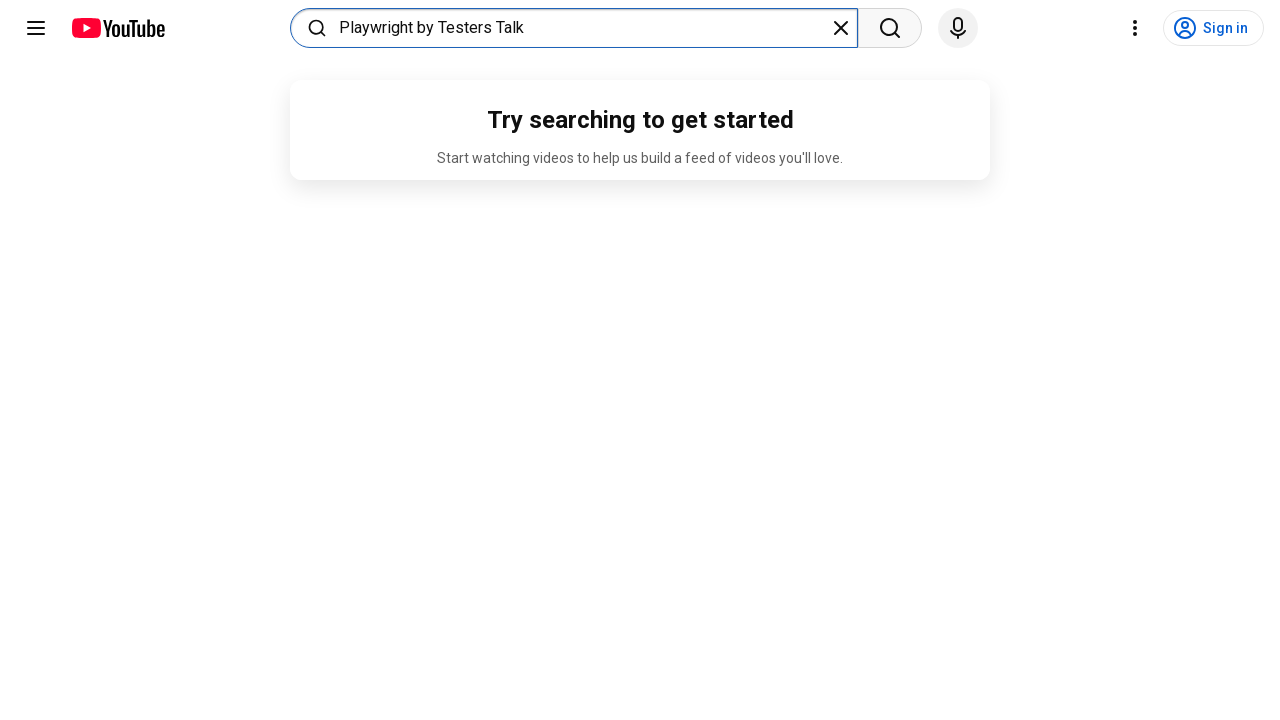

Pressed Enter to submit search query on internal:role=combobox[name="Search"i]
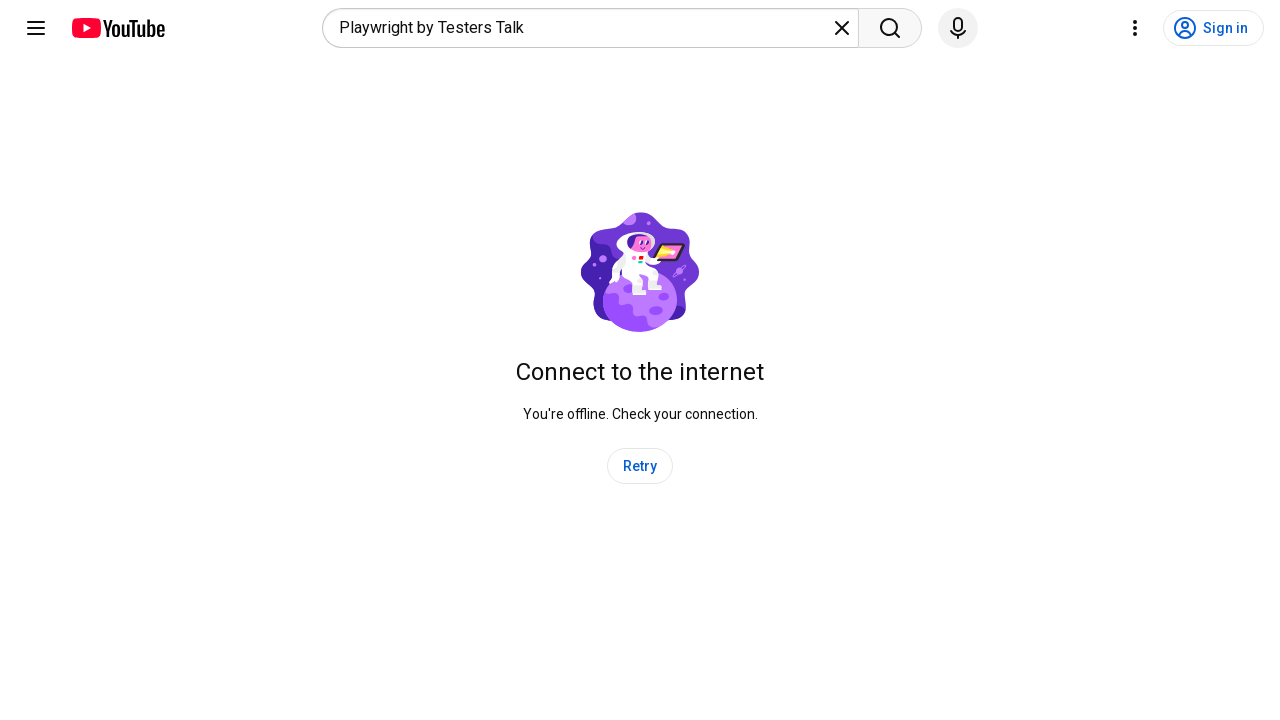

Search results loaded successfully
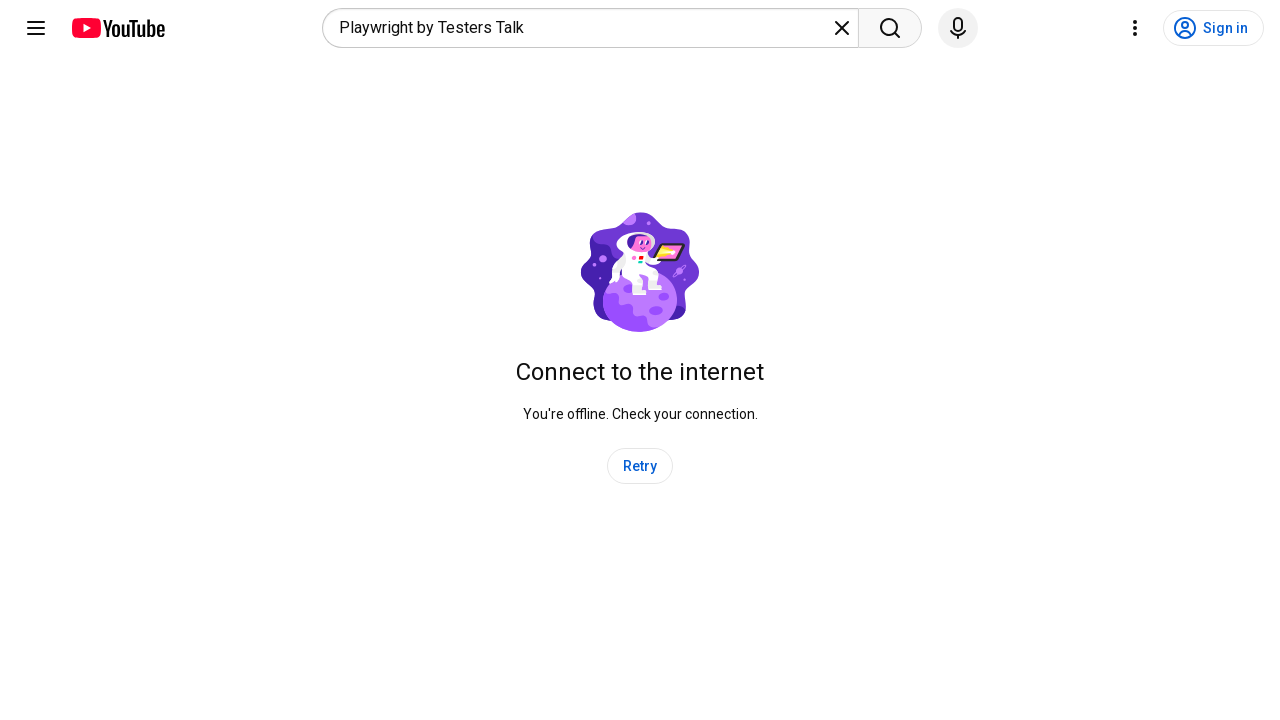

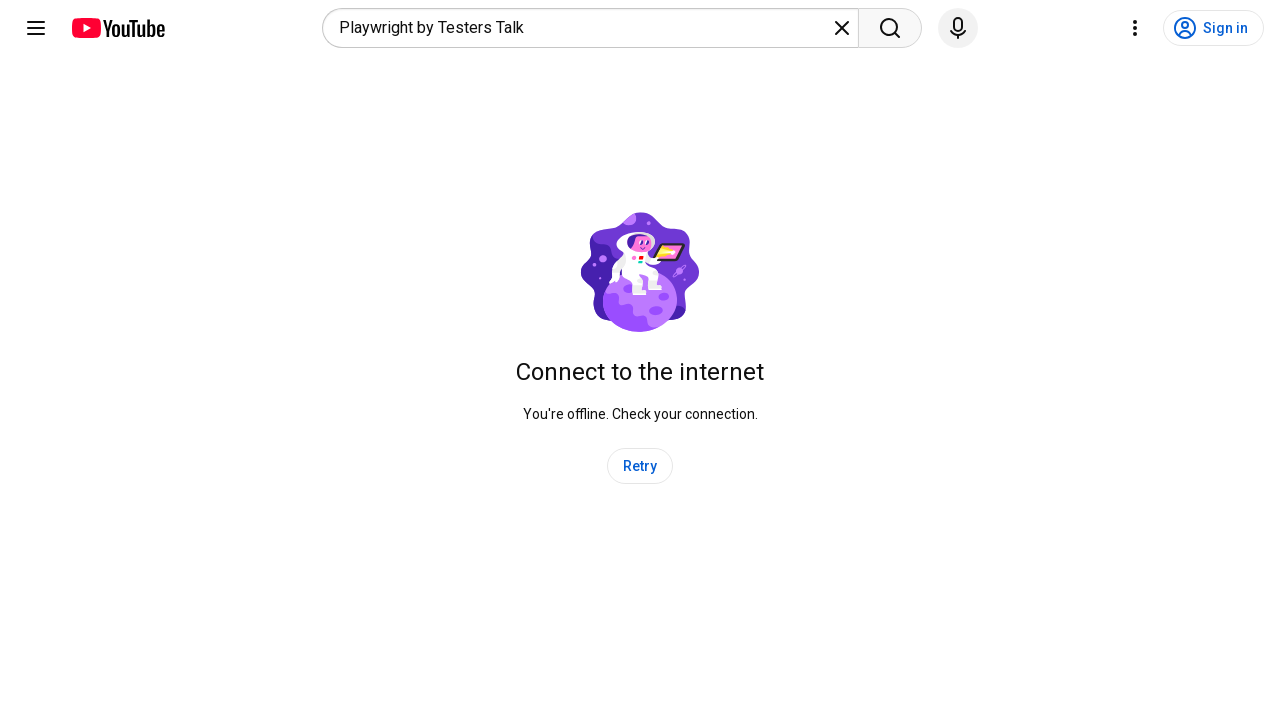